Tests dismissing a JavaScript confirm dialog by clicking the JS Confirm button and canceling it

Starting URL: https://the-internet.herokuapp.com/javascript_alerts

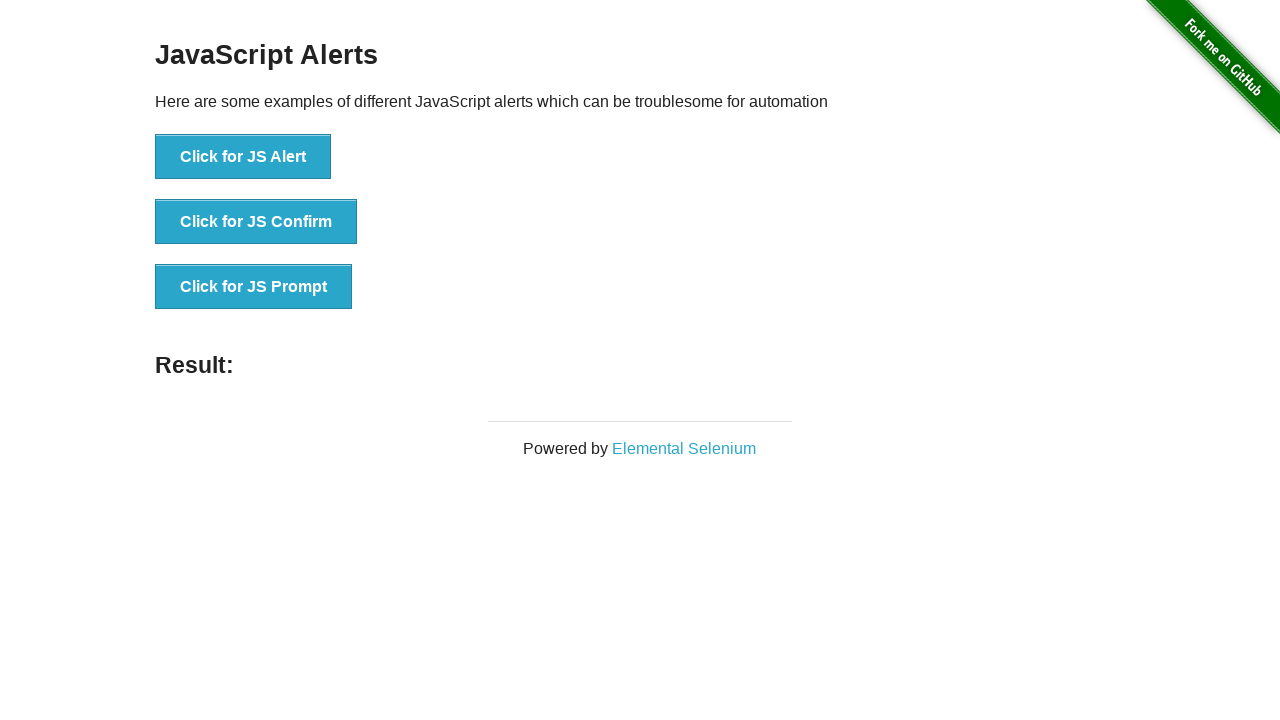

Set up dialog handler to dismiss confirm dialogs
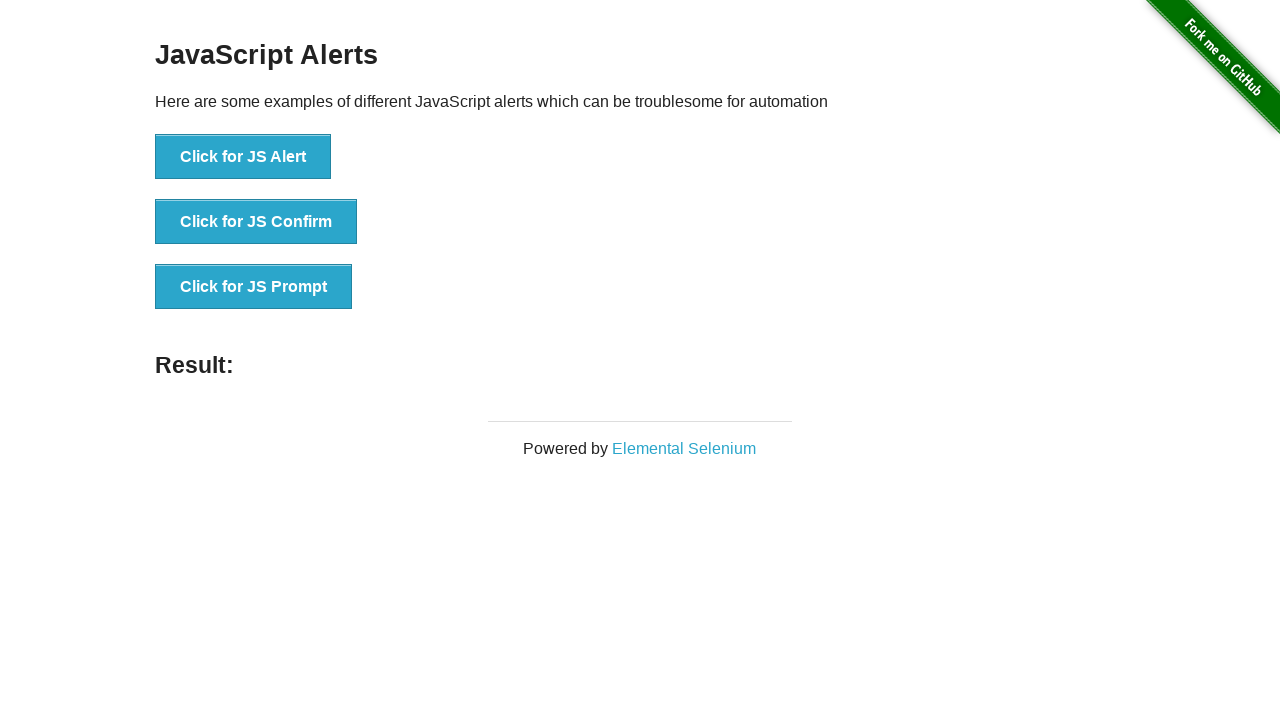

Clicked the JS Confirm button at (256, 222) on xpath=//*[text()="Click for JS Confirm"]
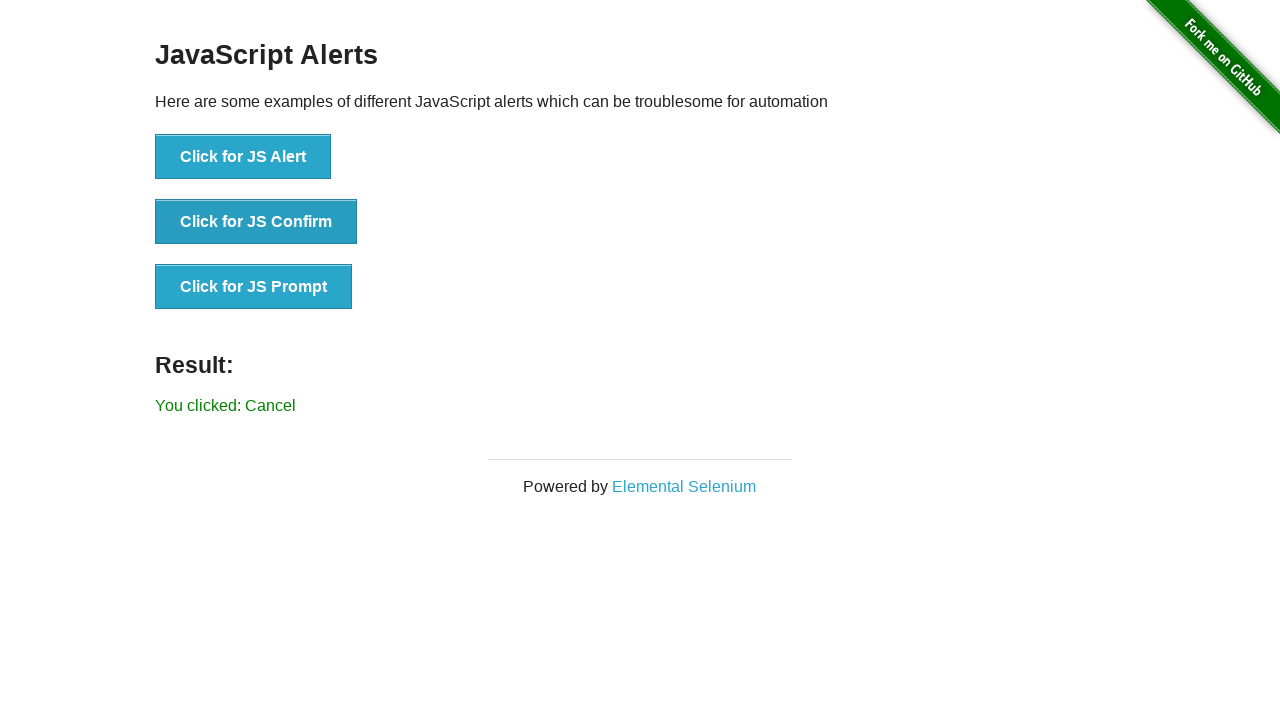

Confirm dialog dismissed and result message appeared
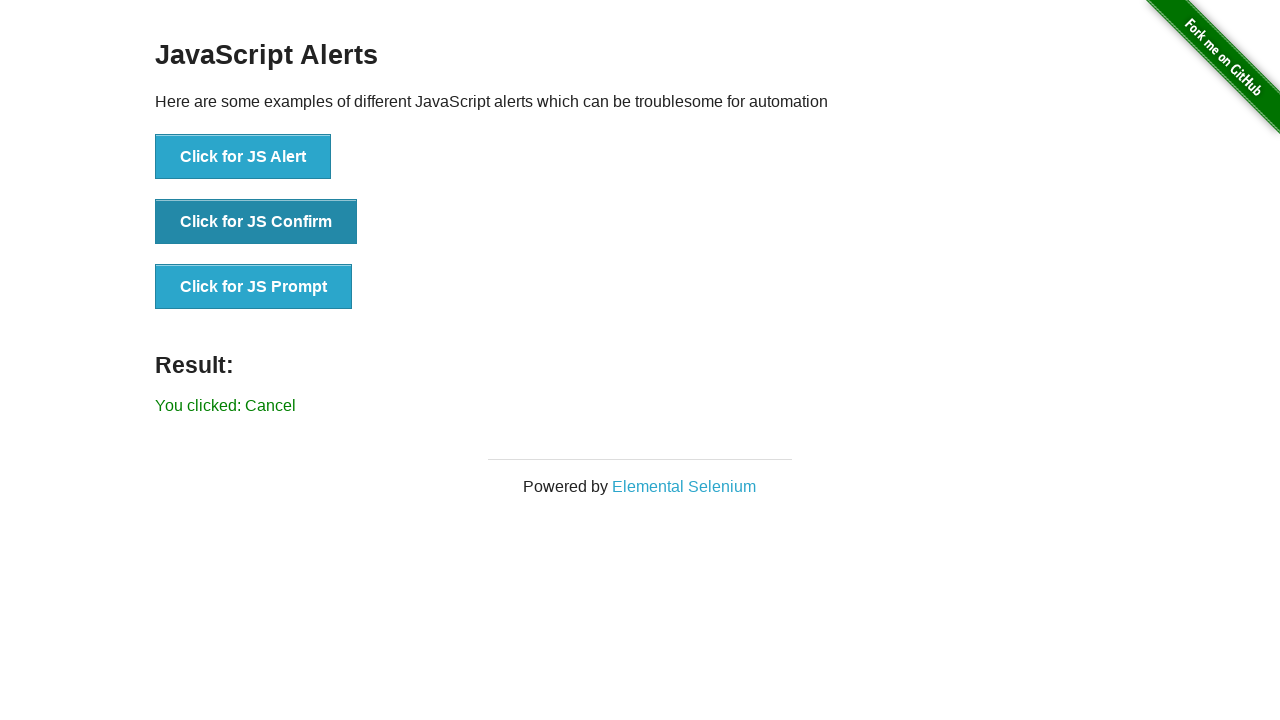

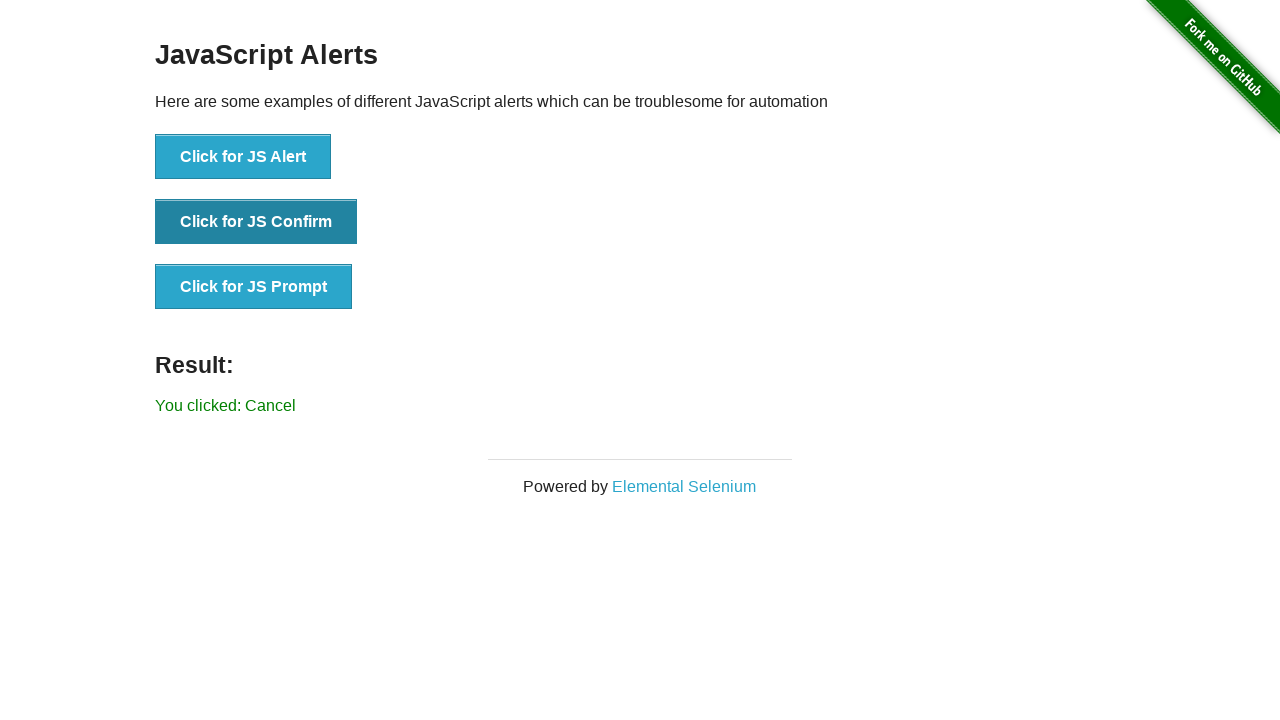